Opens the CNBC website and verifies it loads successfully

Starting URL: https://www.cnbc.com/

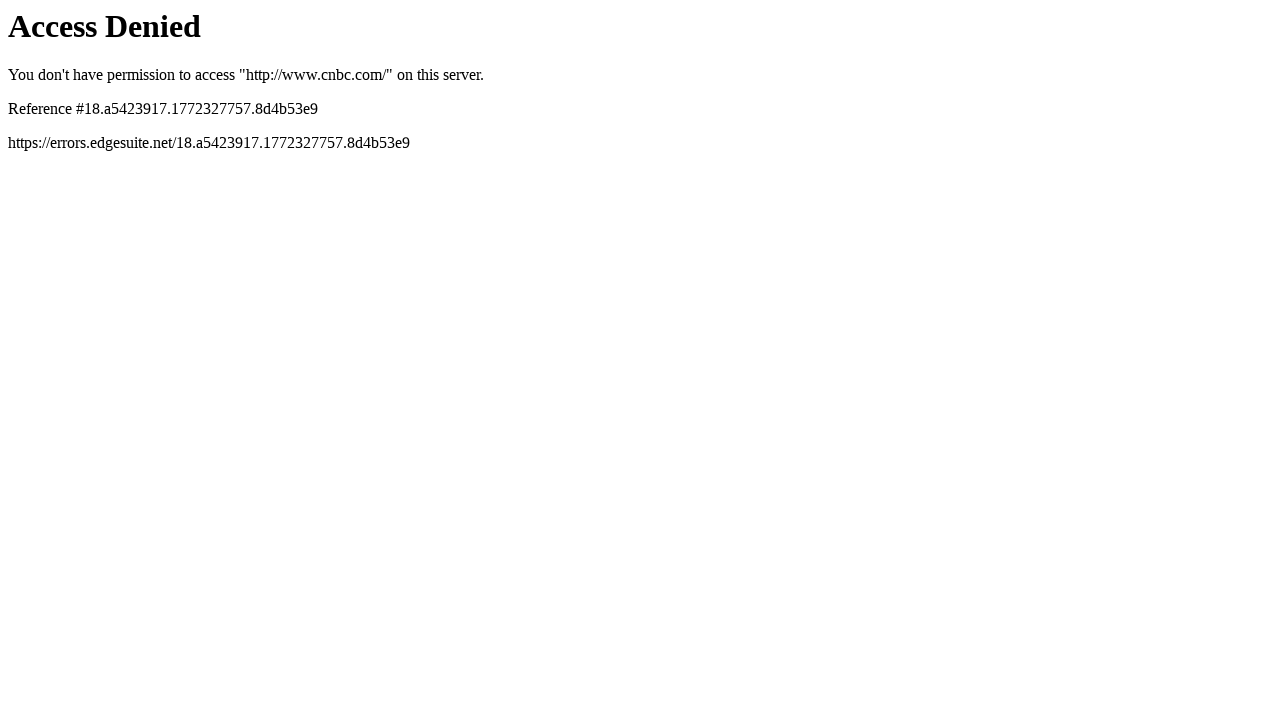

Navigated to CNBC website
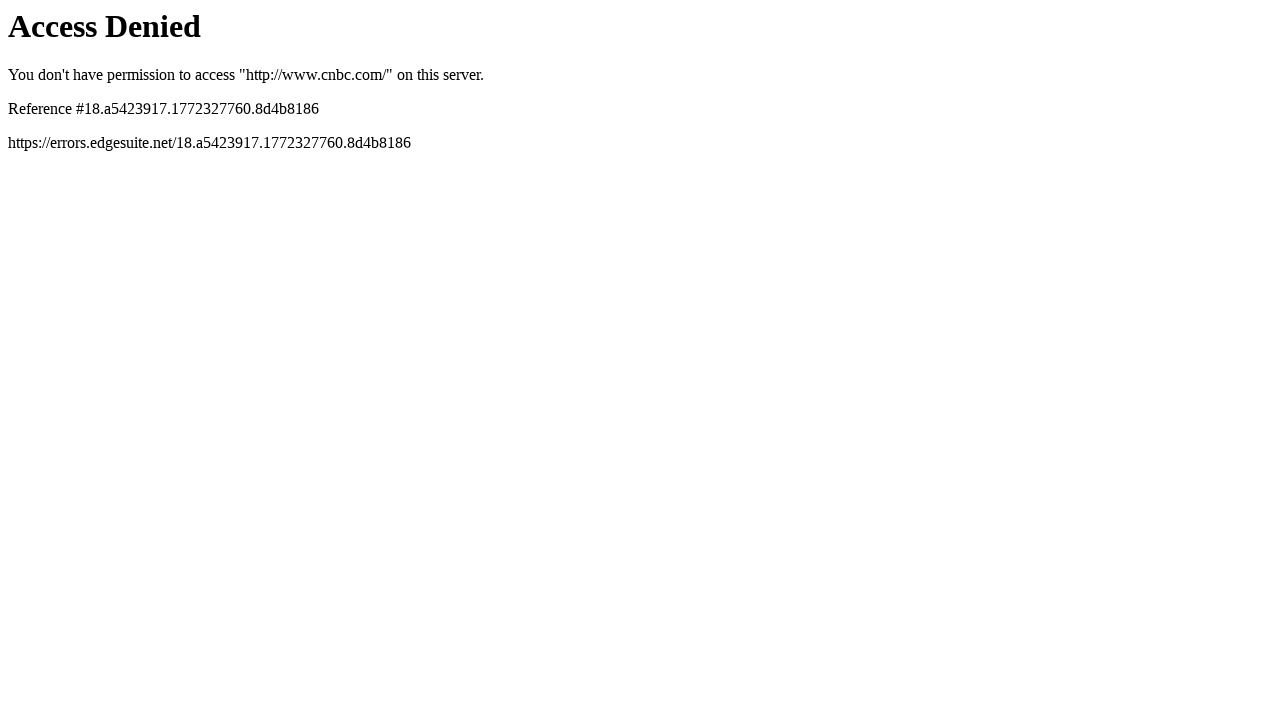

Page DOM content loaded successfully
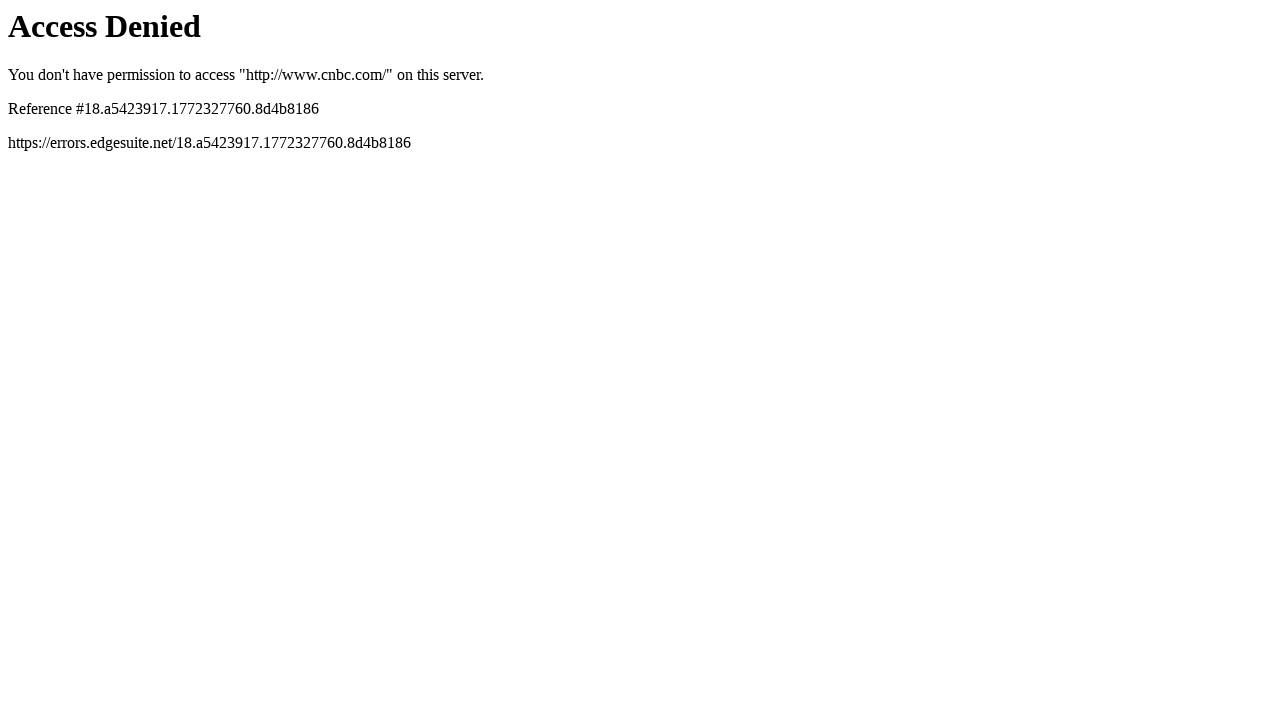

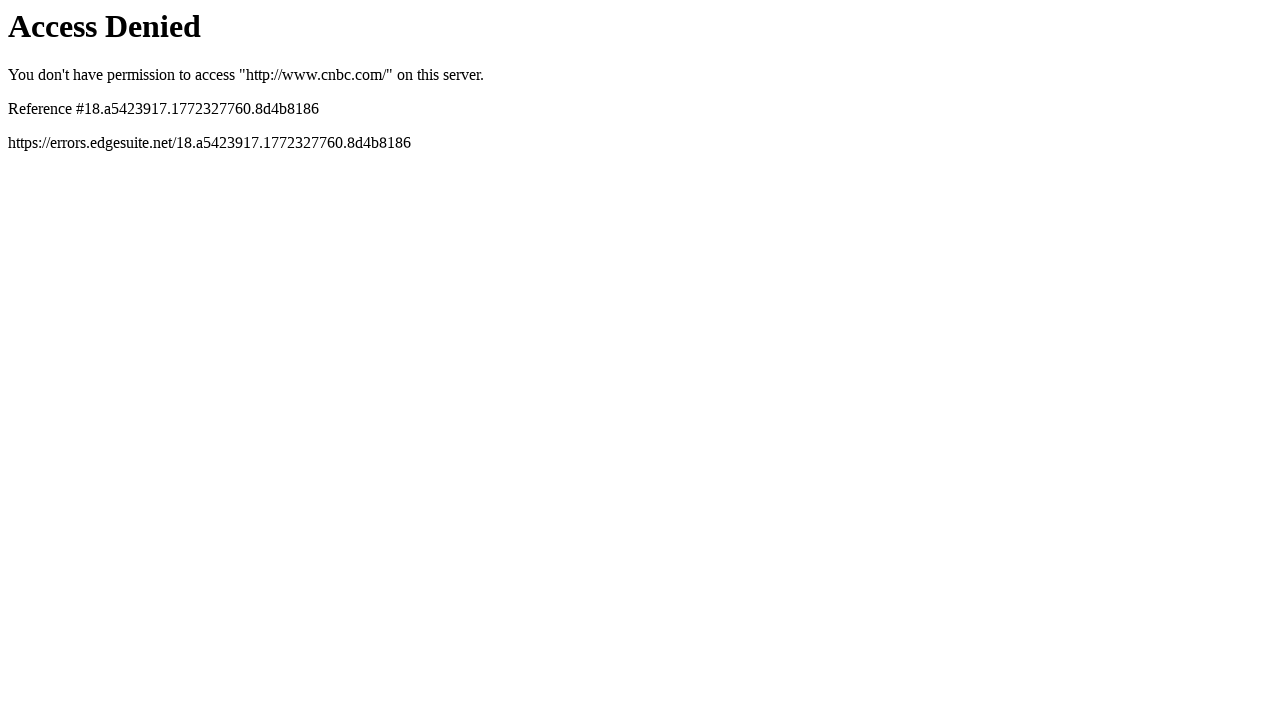